Waits for a price to drop to $100, then books and solves a mathematical challenge by calculating logarithm of a trigonometric expression

Starting URL: http://suninjuly.github.io/explicit_wait2.html

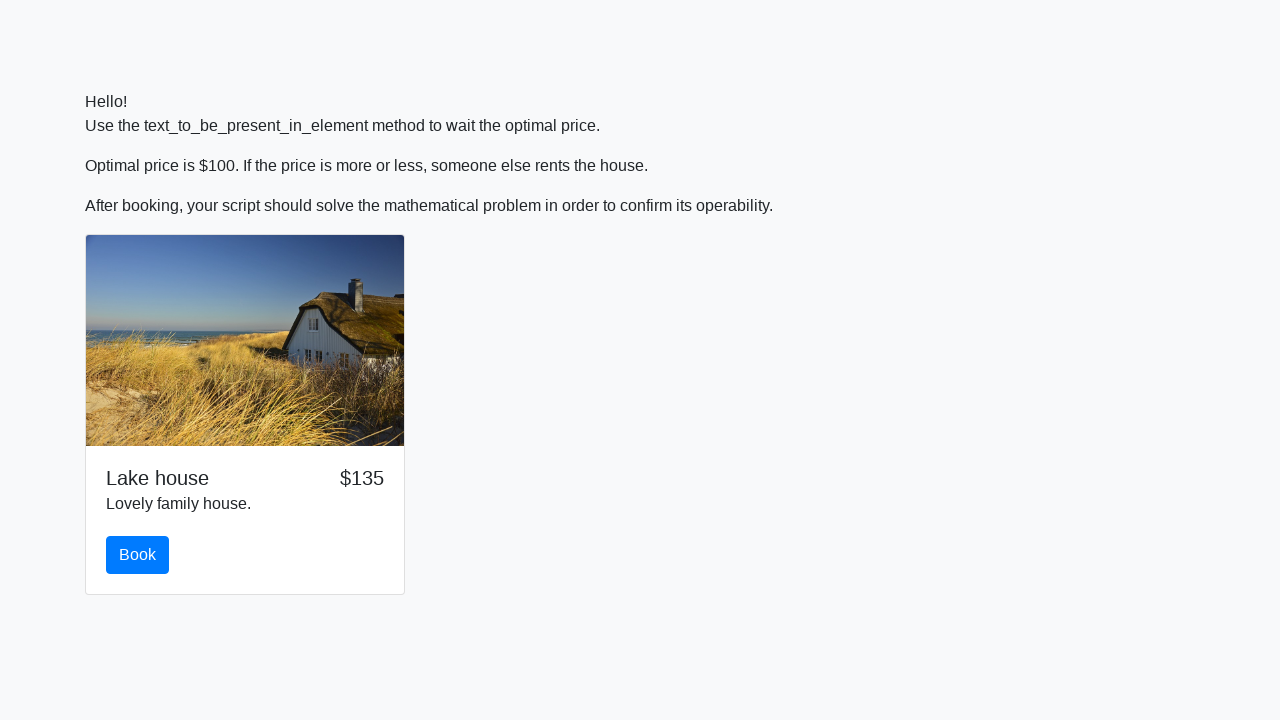

Waited for price to drop to $100
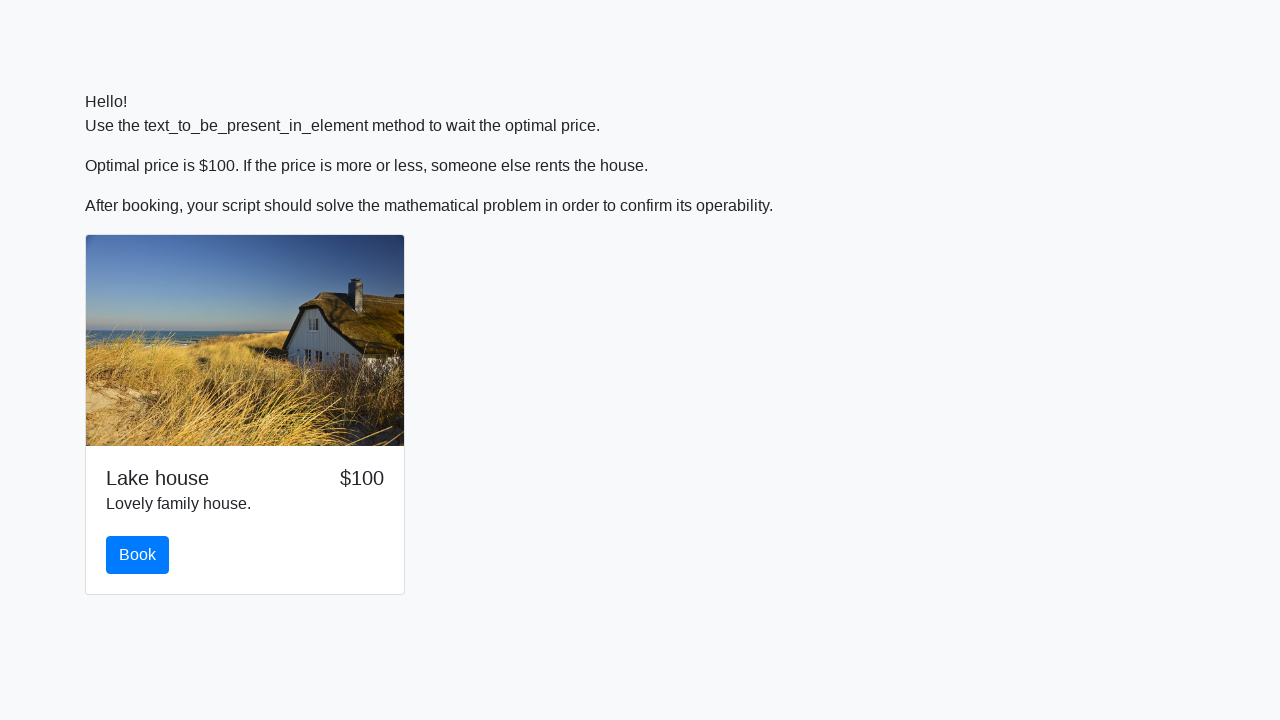

Clicked the book button at (138, 555) on #book
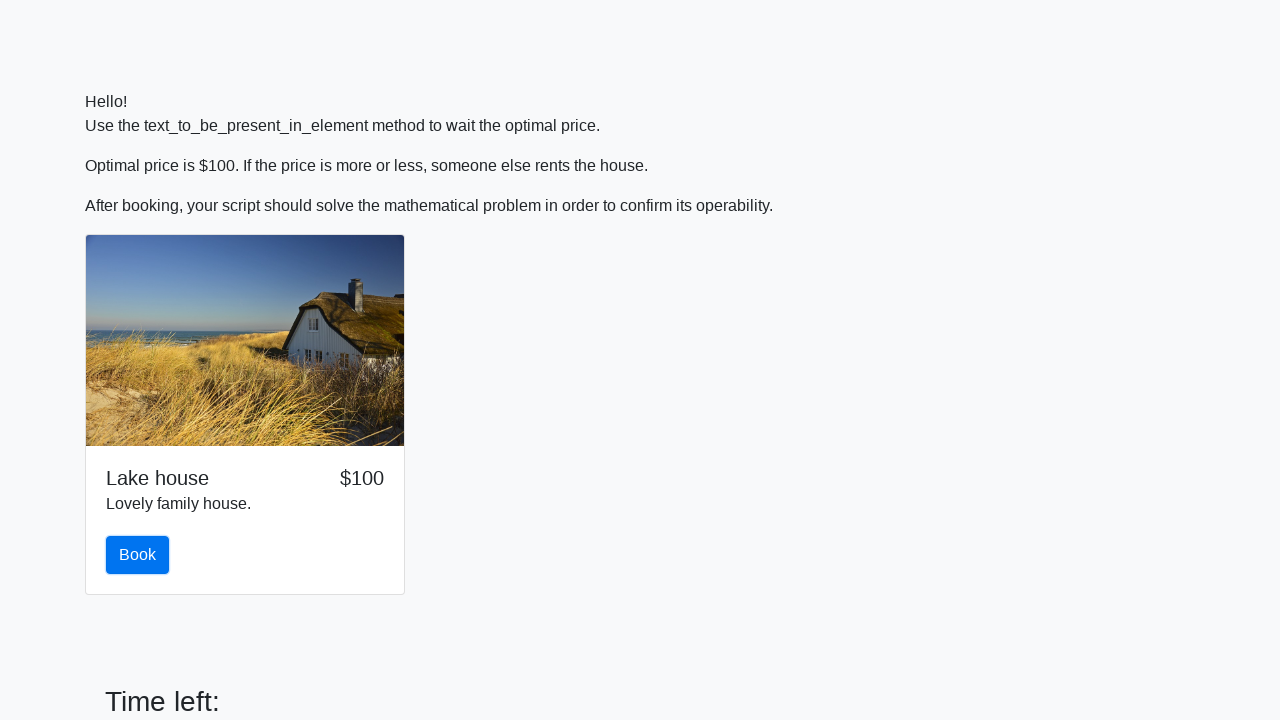

Retrieved x value for calculation: 721
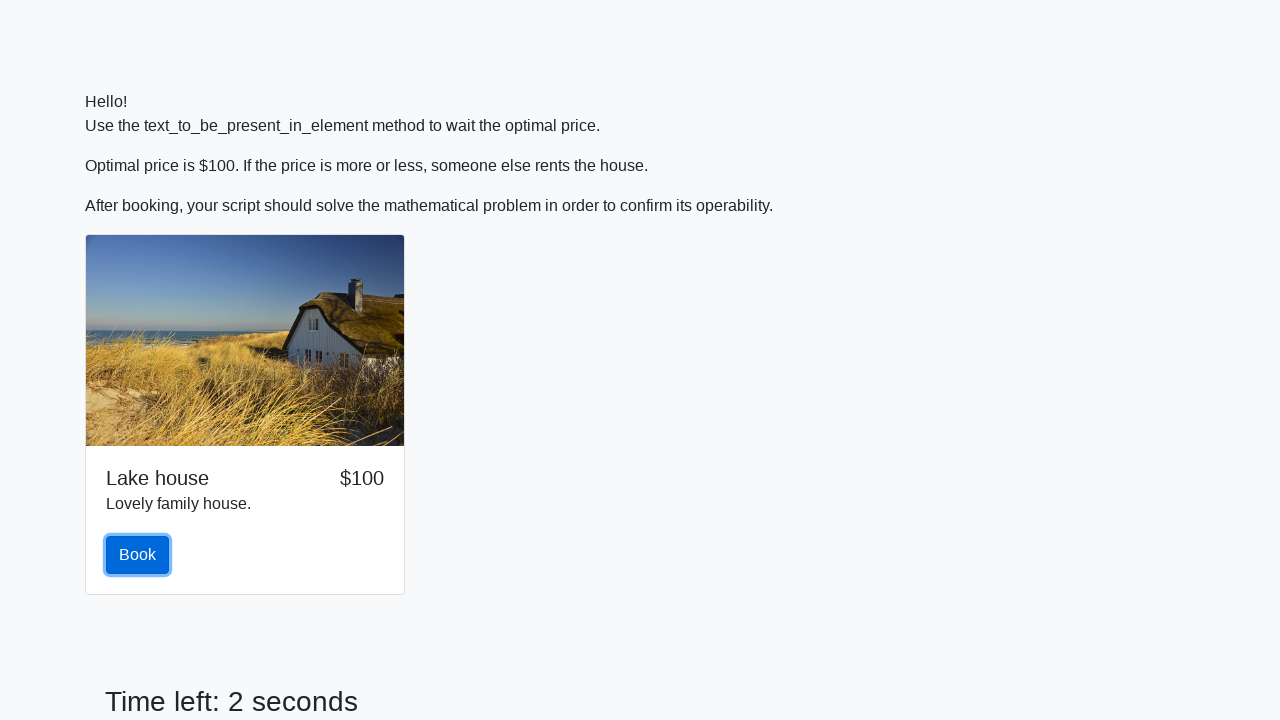

Calculated logarithm of trigonometric expression: 2.4848965876511264
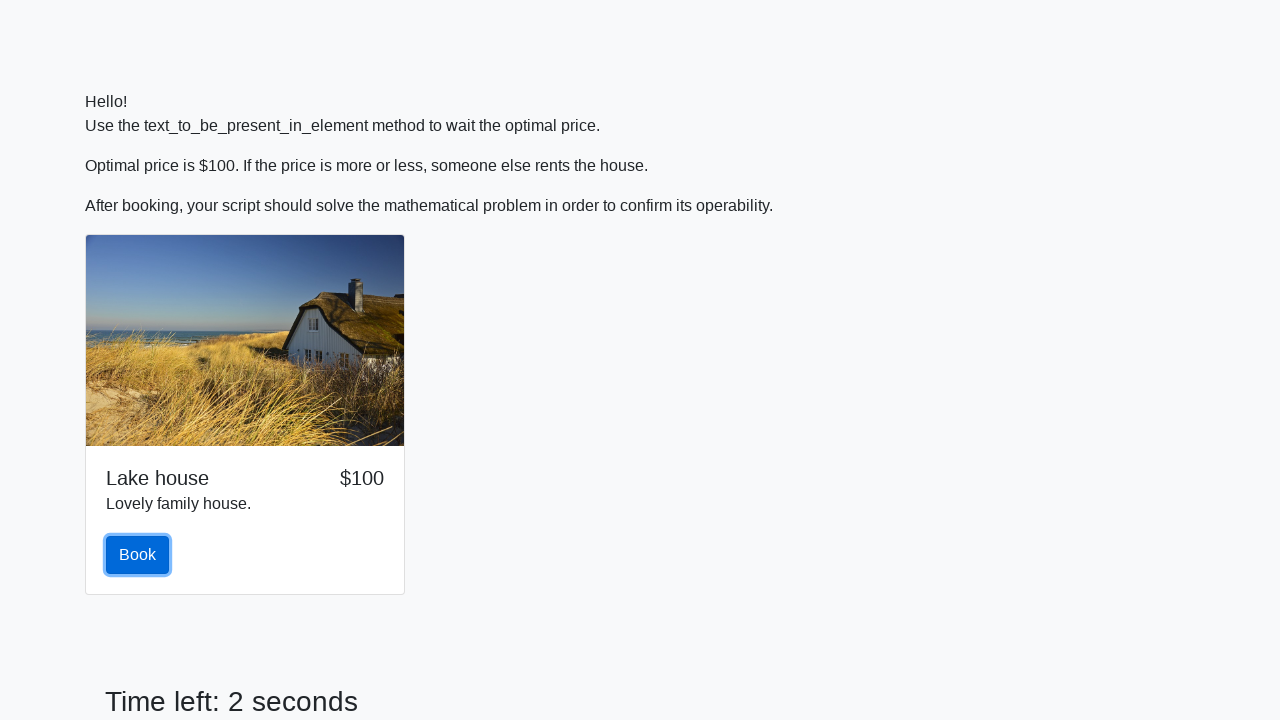

Filled answer field with calculated result on #answer
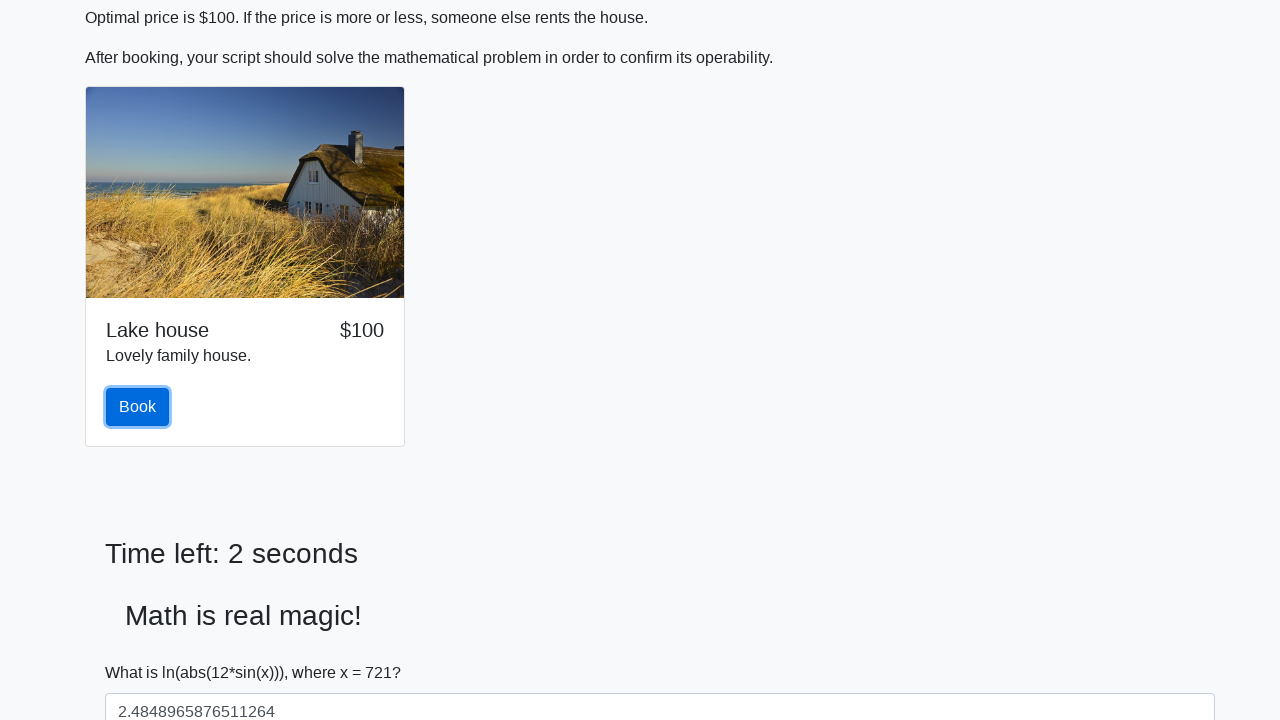

Clicked solve button to submit the solution at (143, 651) on #solve
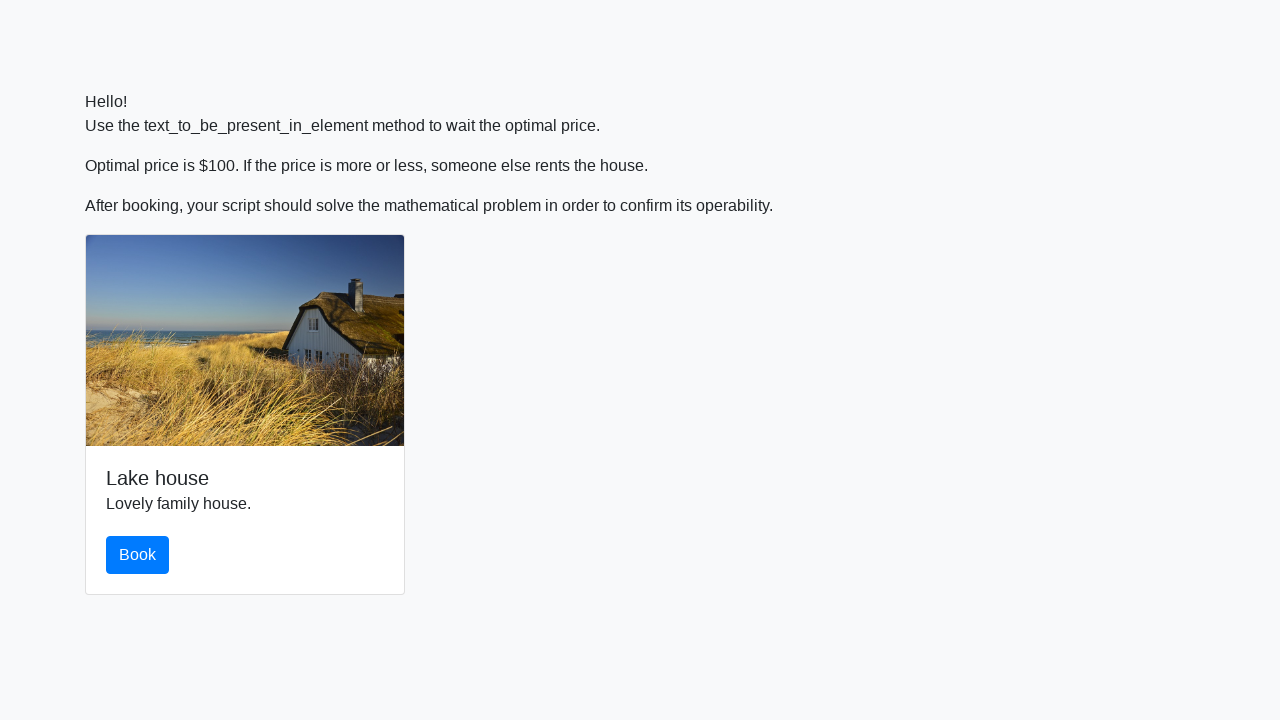

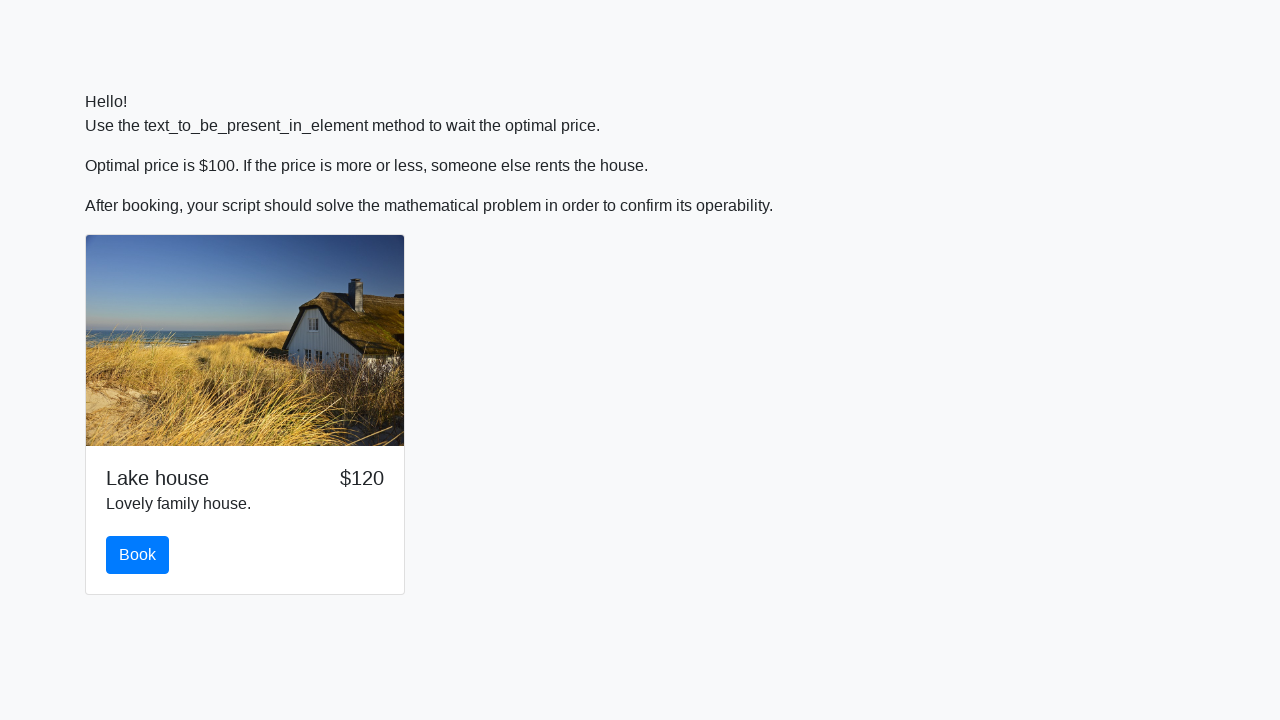